Navigates to W3Schools HTML tables tutorial page and verifies the customers table is present with rows and columns.

Starting URL: https://www.w3schools.com/html/html_tables.asp

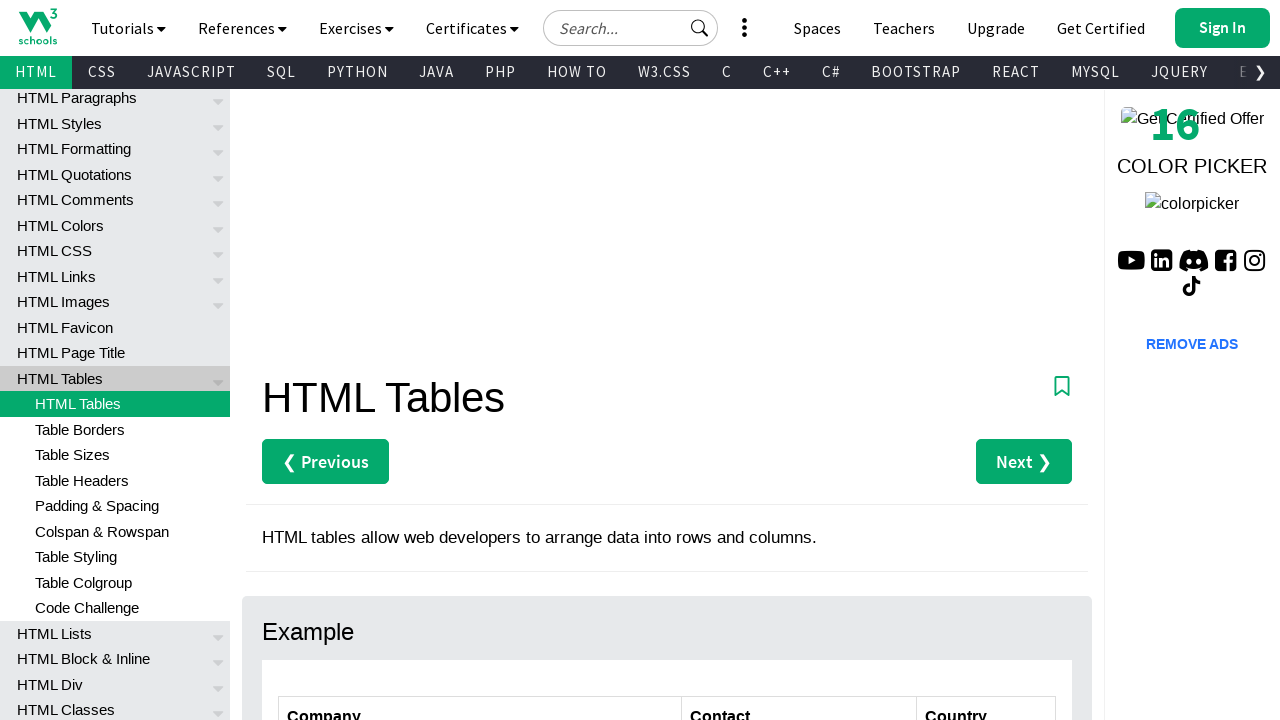

Navigated to W3Schools HTML tables tutorial page
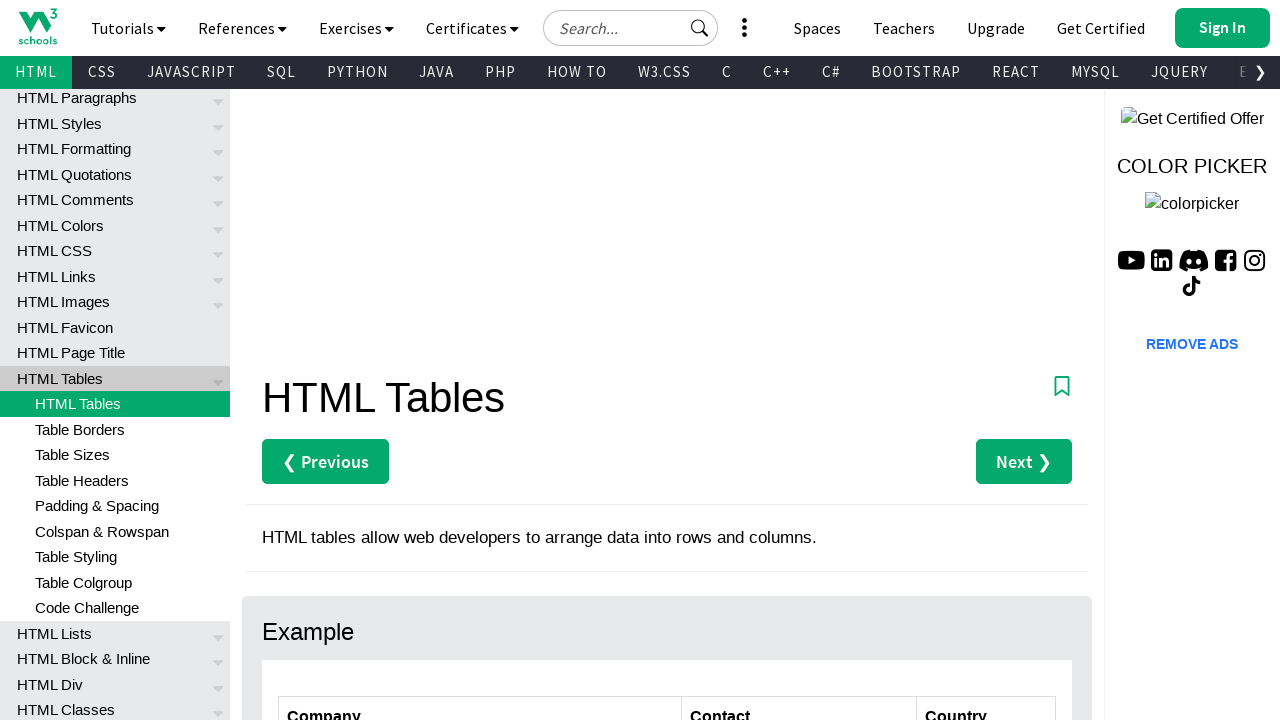

Customers table with id 'customers' became visible
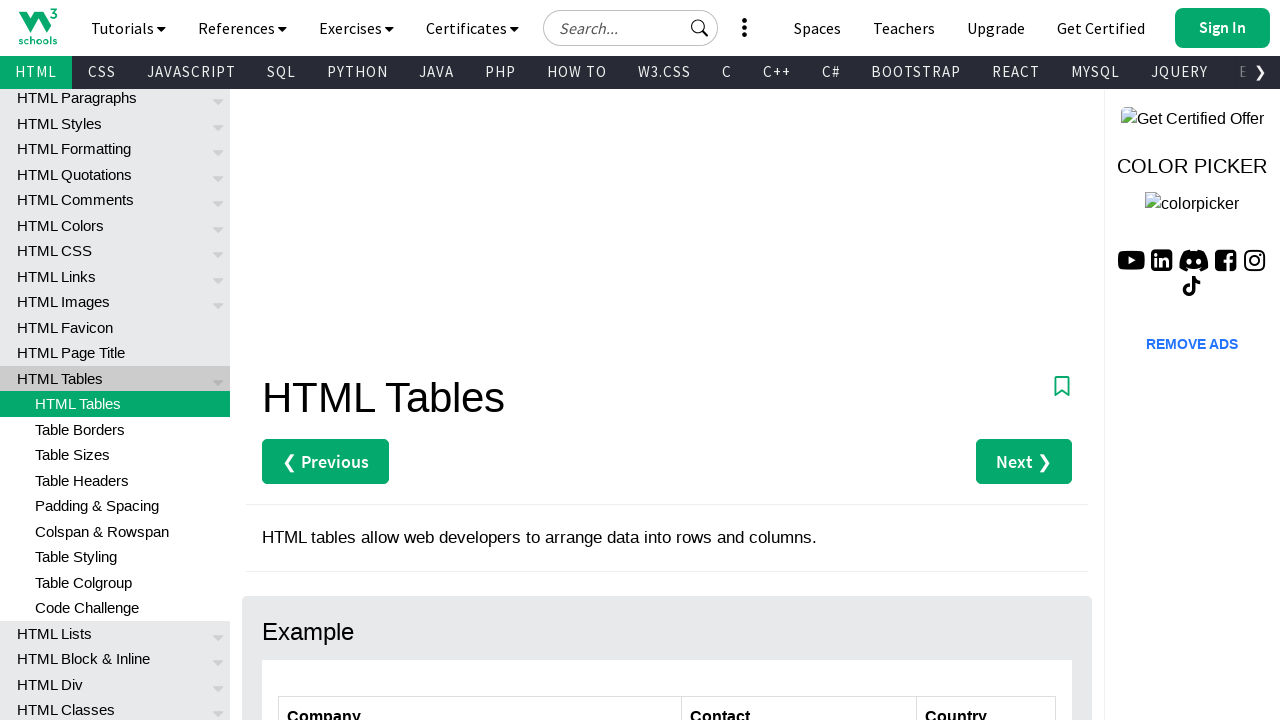

First table row in customers table is present
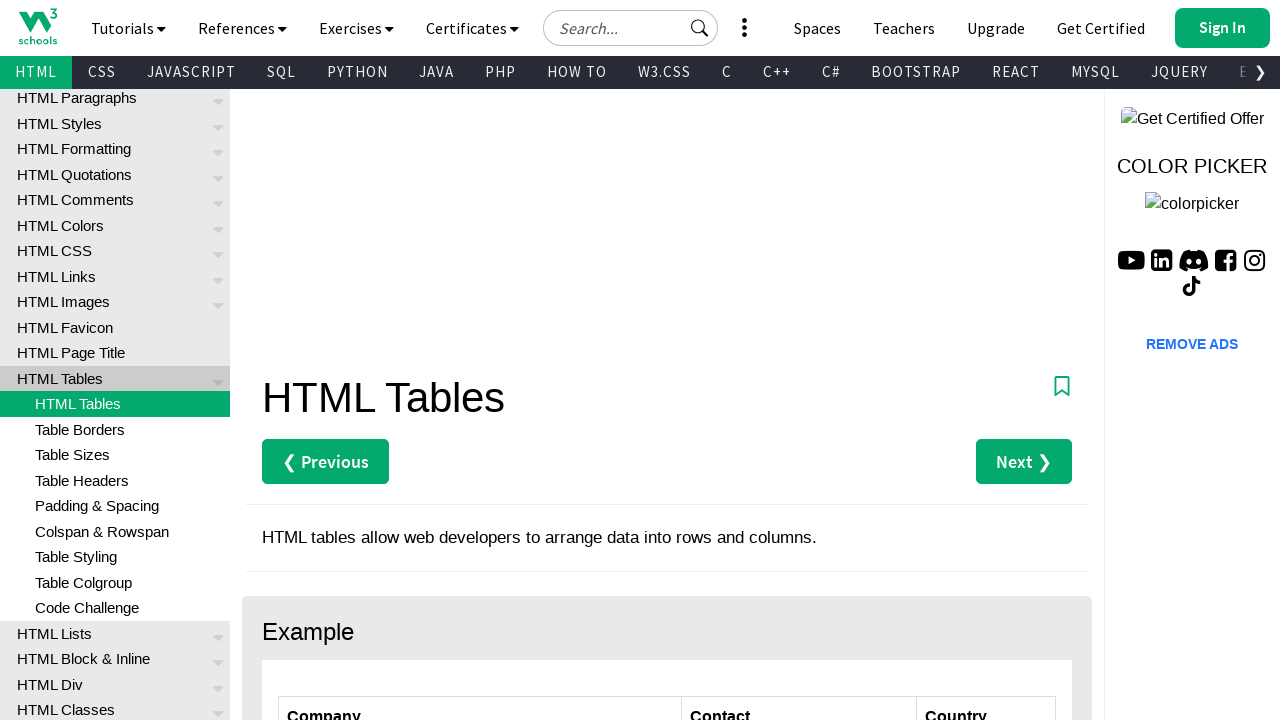

First table header in customers table is present
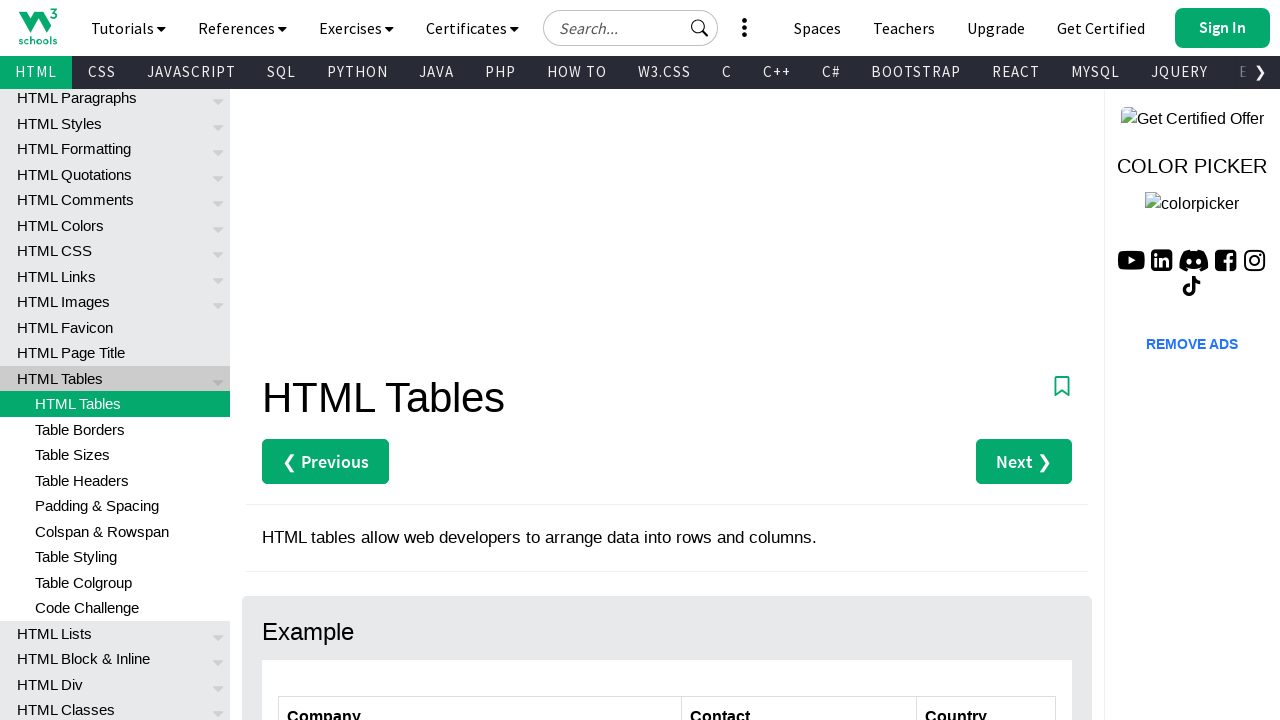

First data cell in second row of customers table is present
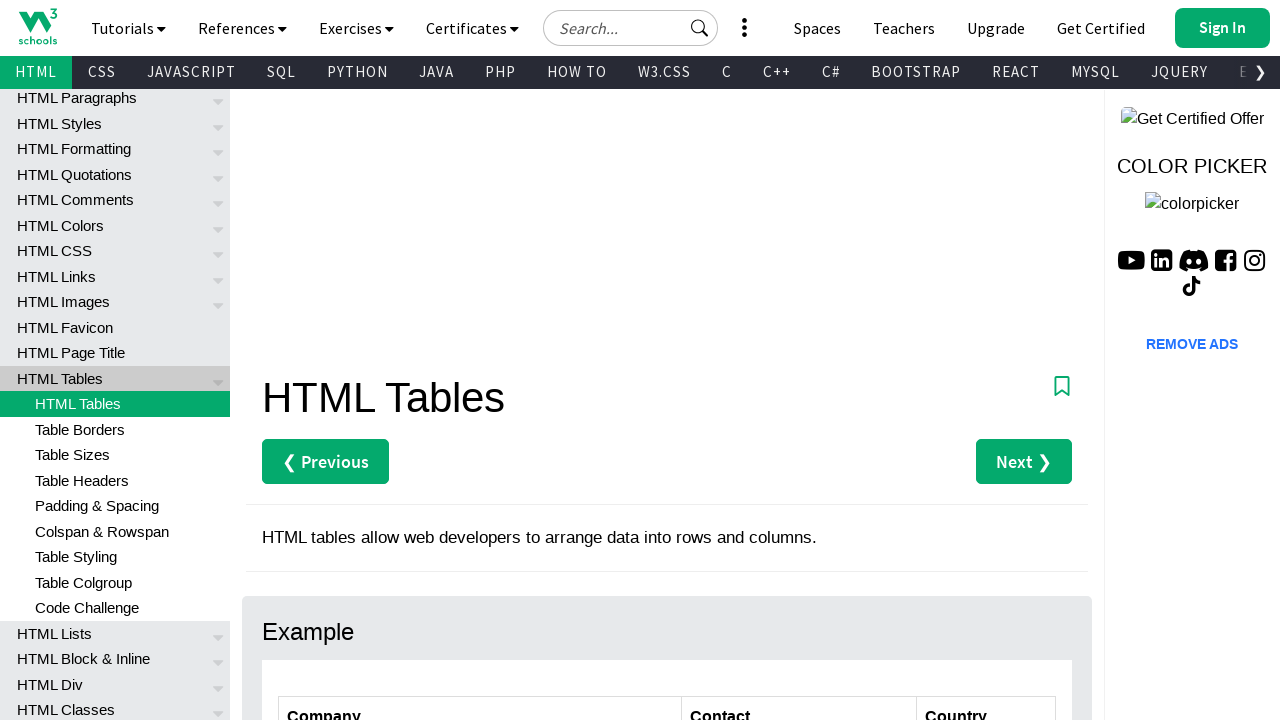

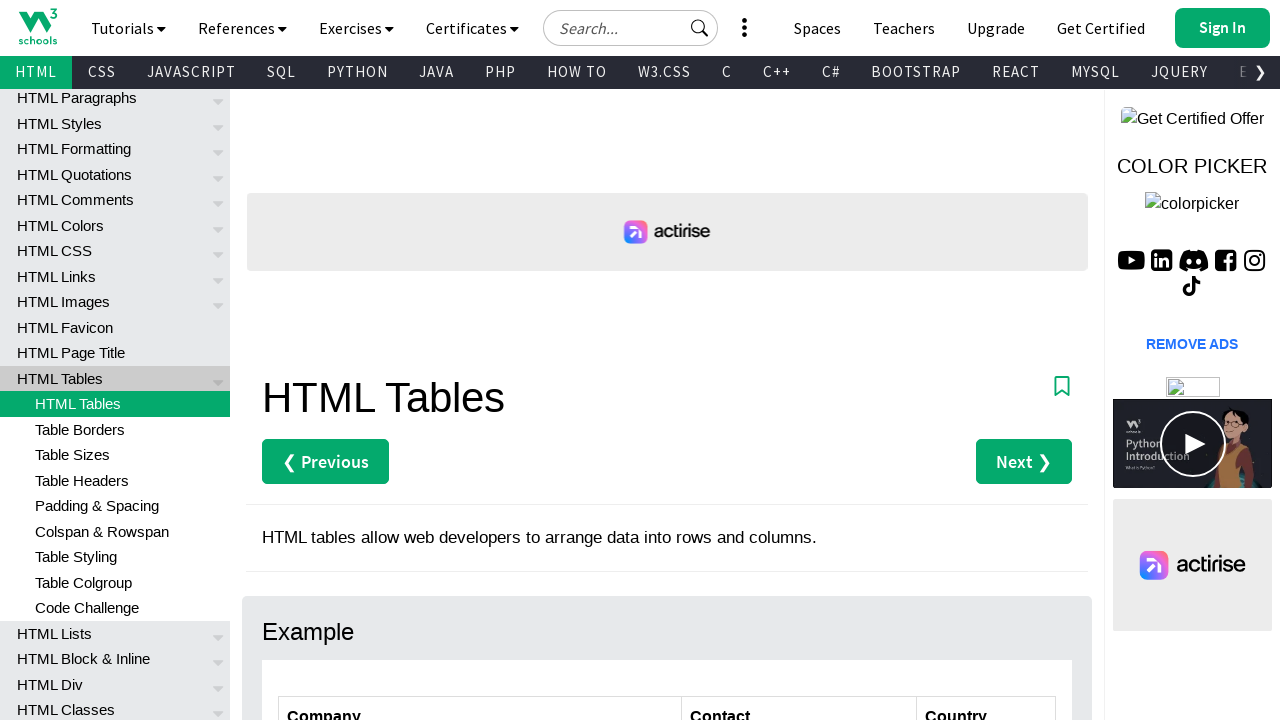